Tests explicit wait functionality by waiting for a price element to show $100, then clicking a book button, calculating a mathematical value based on displayed input, filling in the answer field, and submitting the form.

Starting URL: http://suninjuly.github.io/explicit_wait2.html

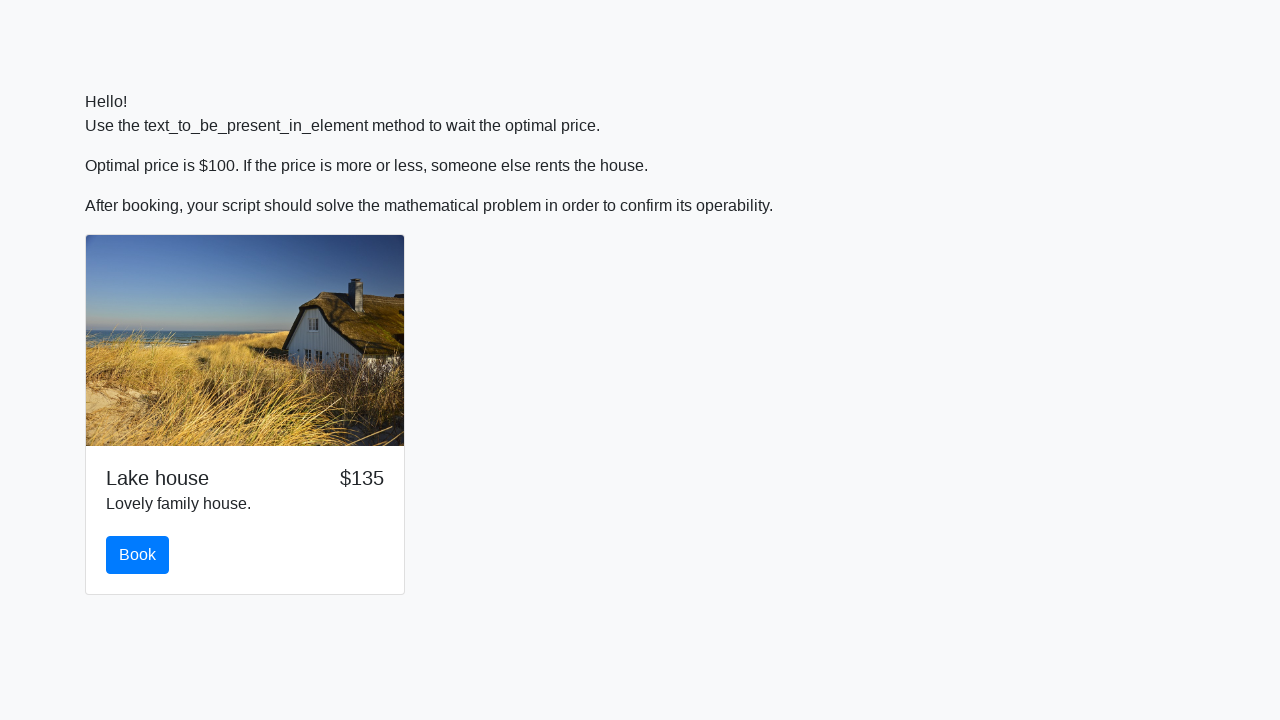

Waited for price element to display $100
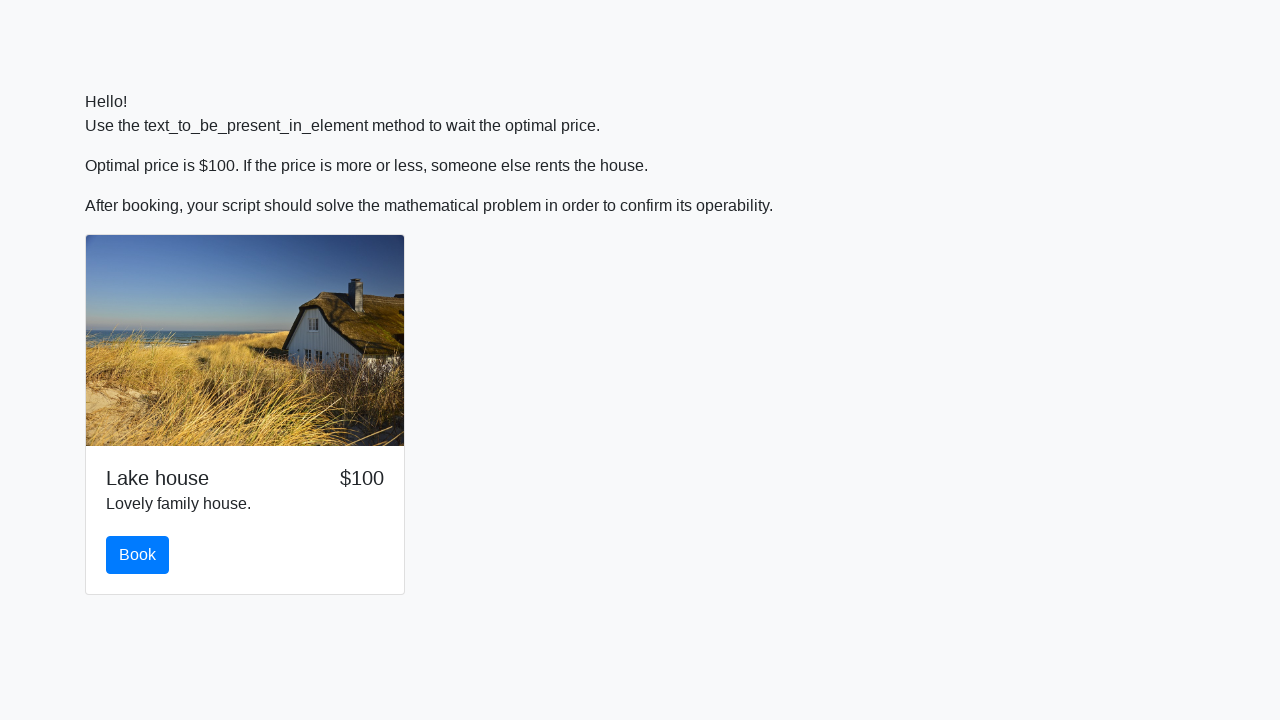

Clicked the book button at (138, 555) on #book
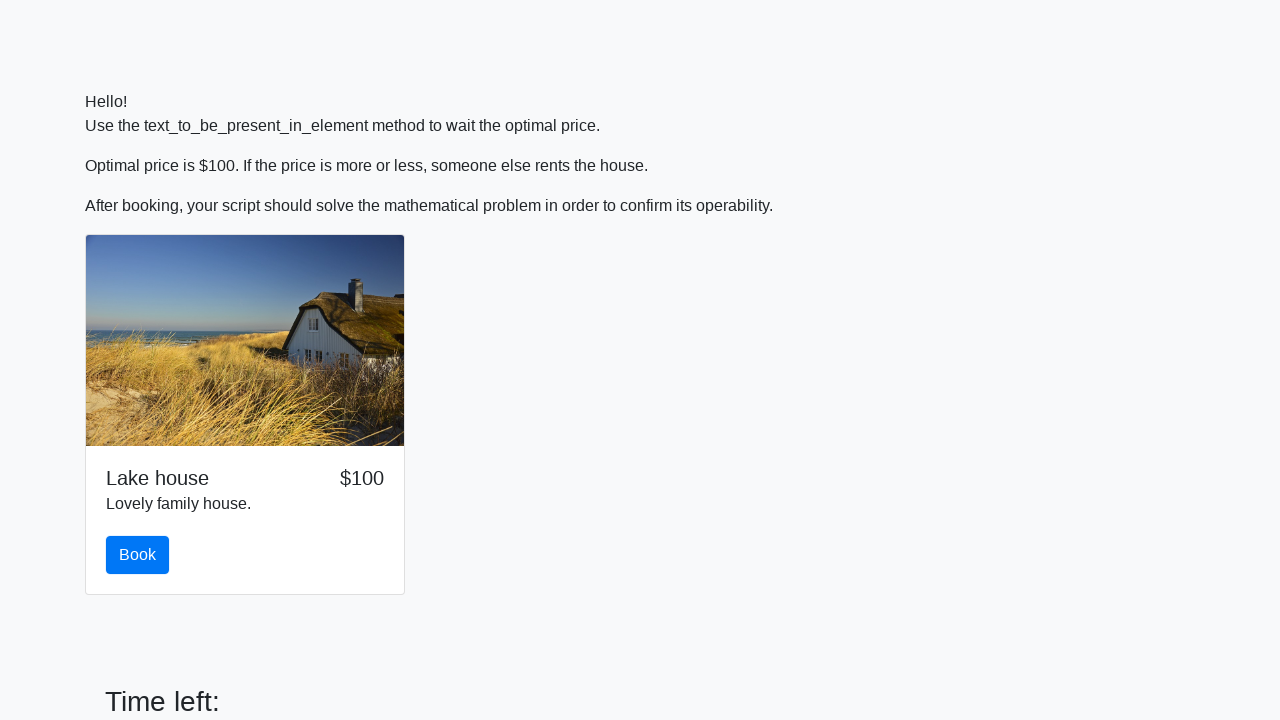

Retrieved input value from #input_value element
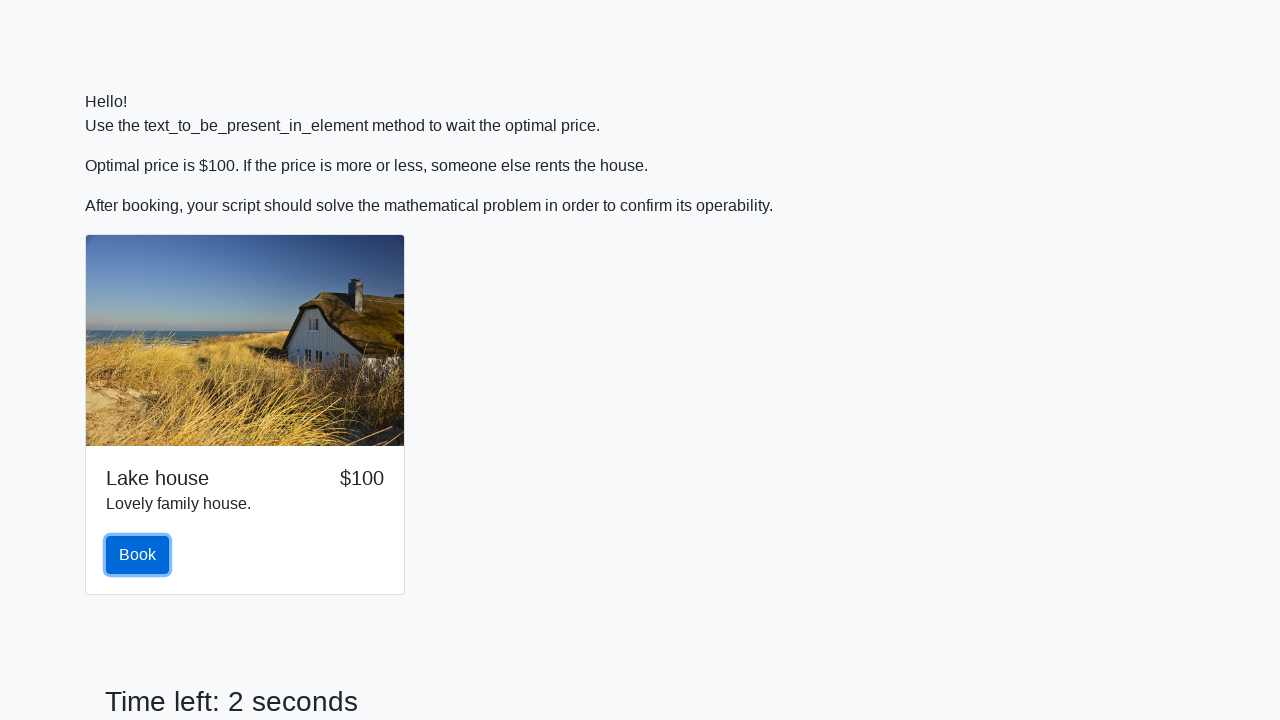

Calculated mathematical answer based on input value: 2.481367034500615
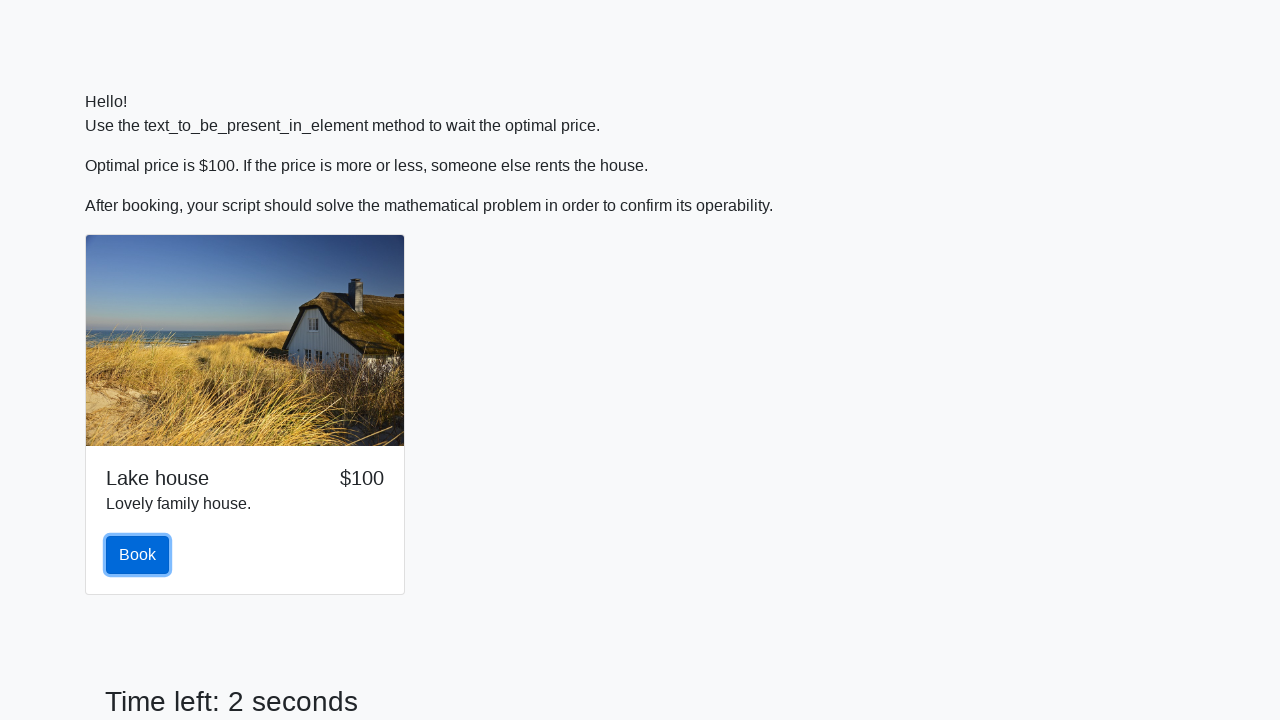

Filled answer field with calculated value on #answer
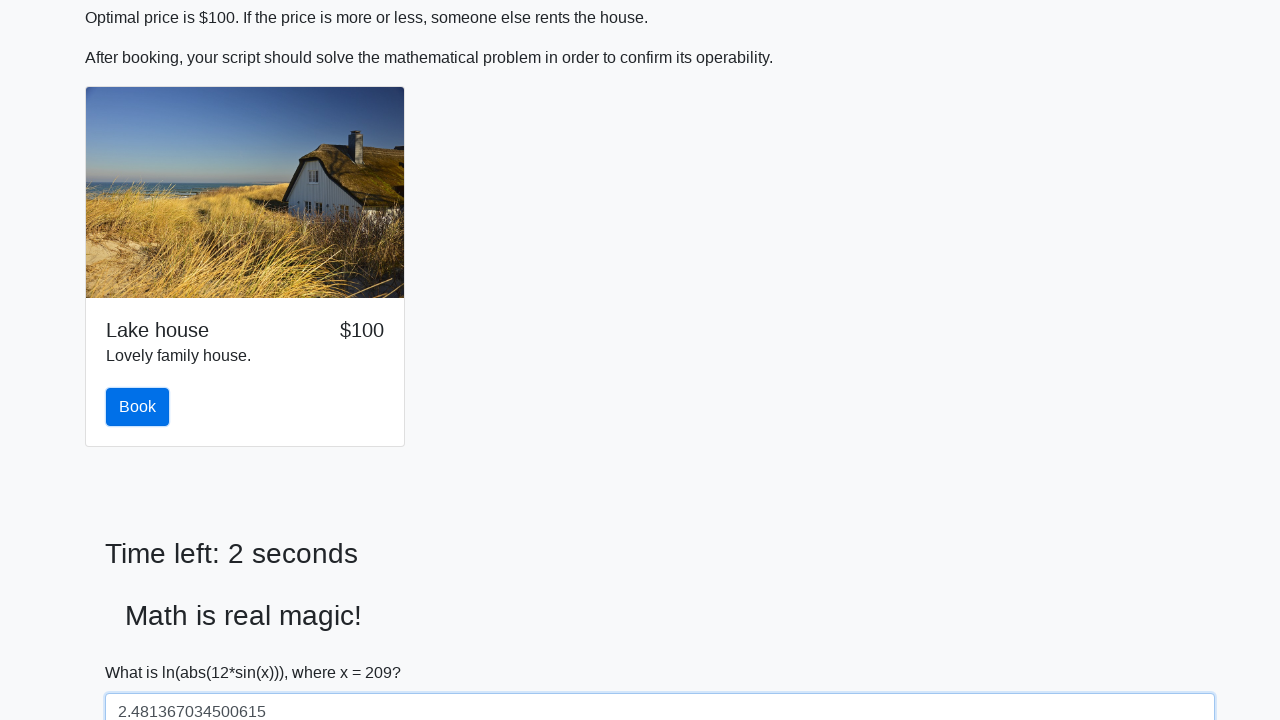

Clicked submit button to submit the form at (143, 651) on [type='submit']
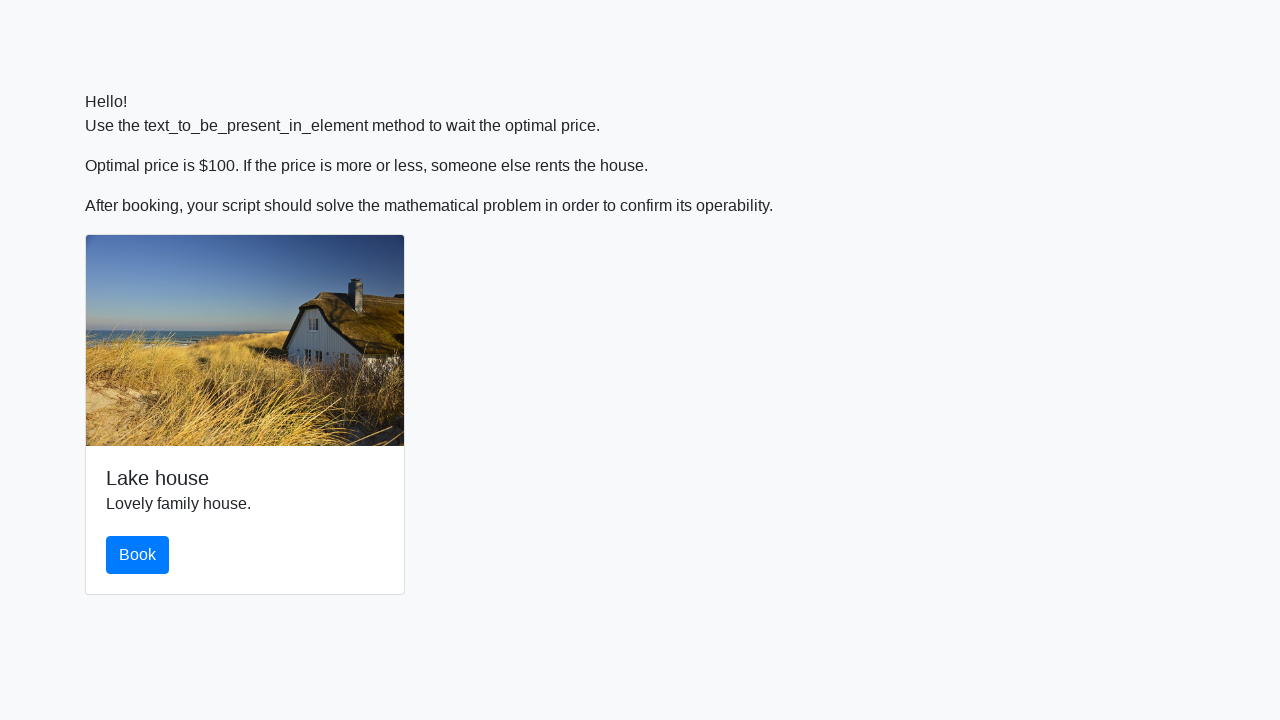

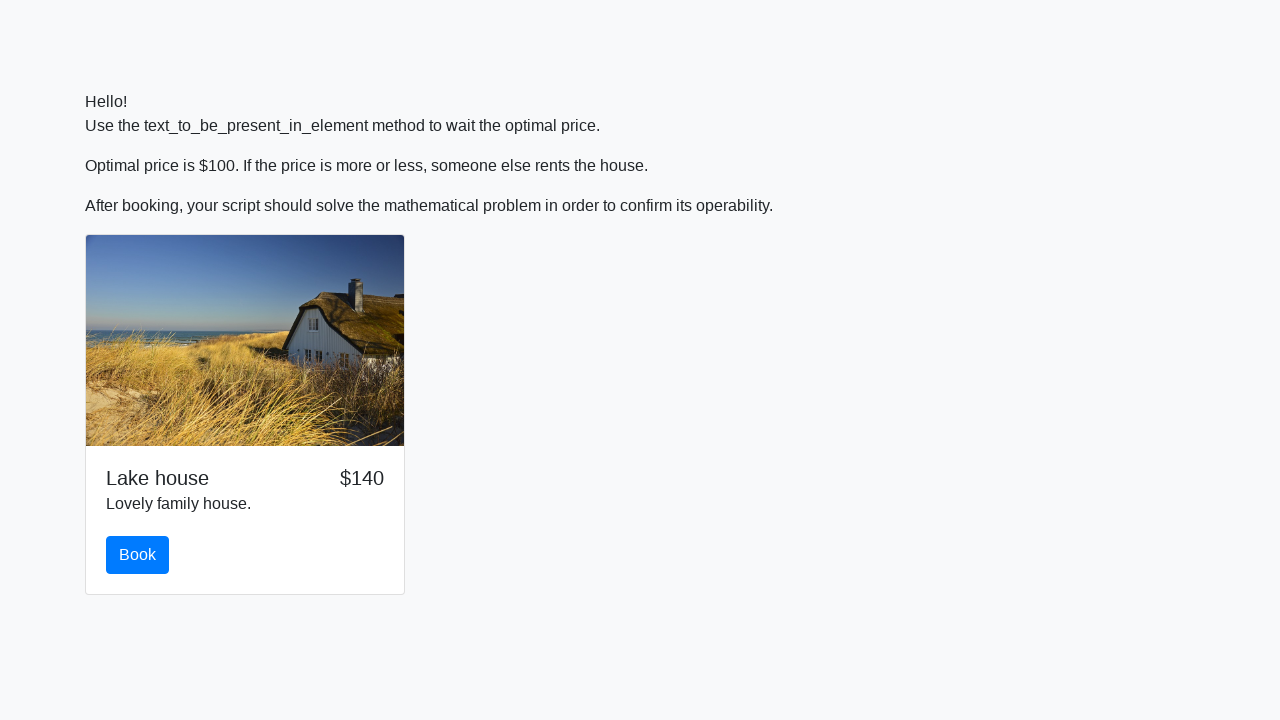